Tests child window handling by clicking a document link that opens a new page and extracting text from the new page

Starting URL: https://rahulshettyacademy.com/loginpagePractise/

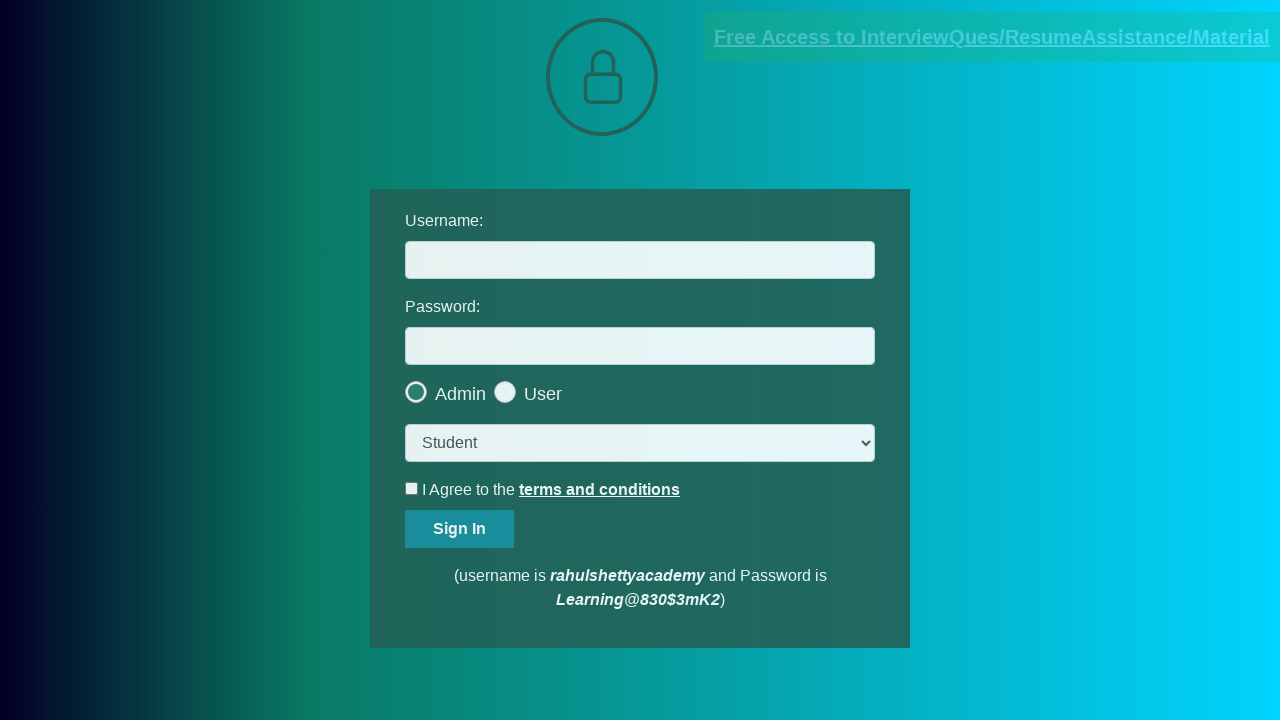

Clicked documents request link to open child window at (992, 37) on [href*='documents-request']
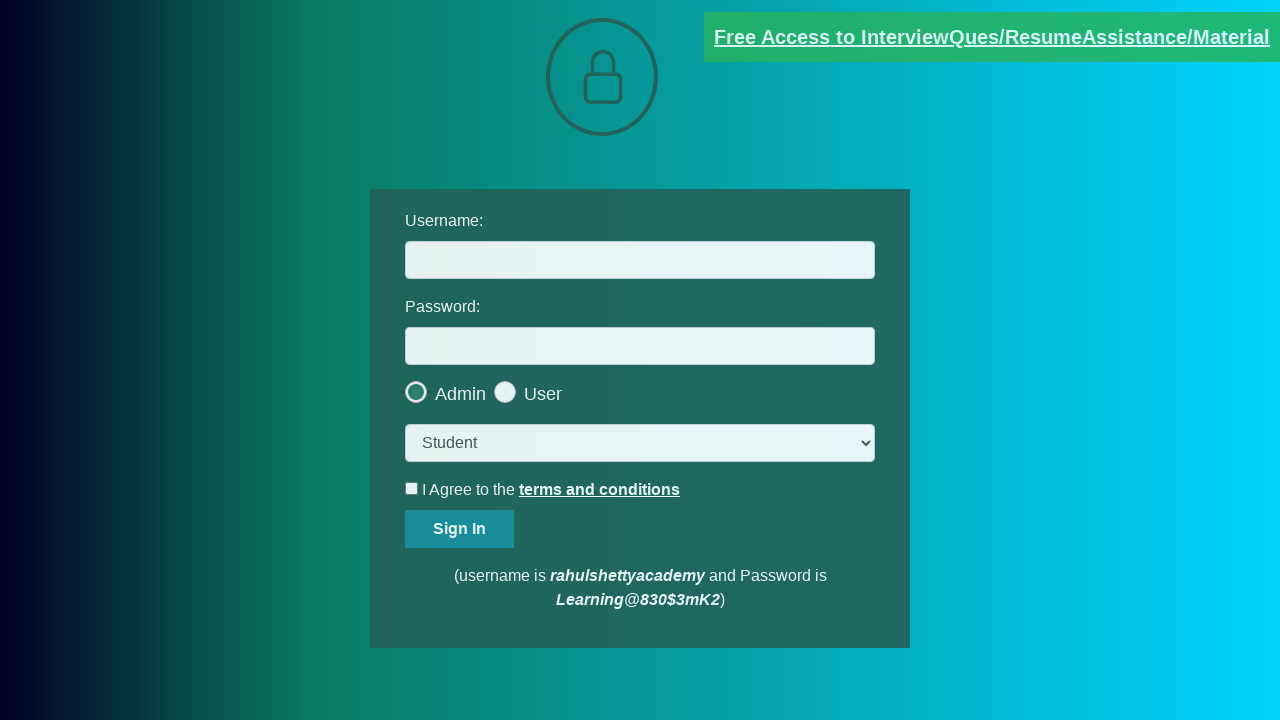

Child window page object retrieved
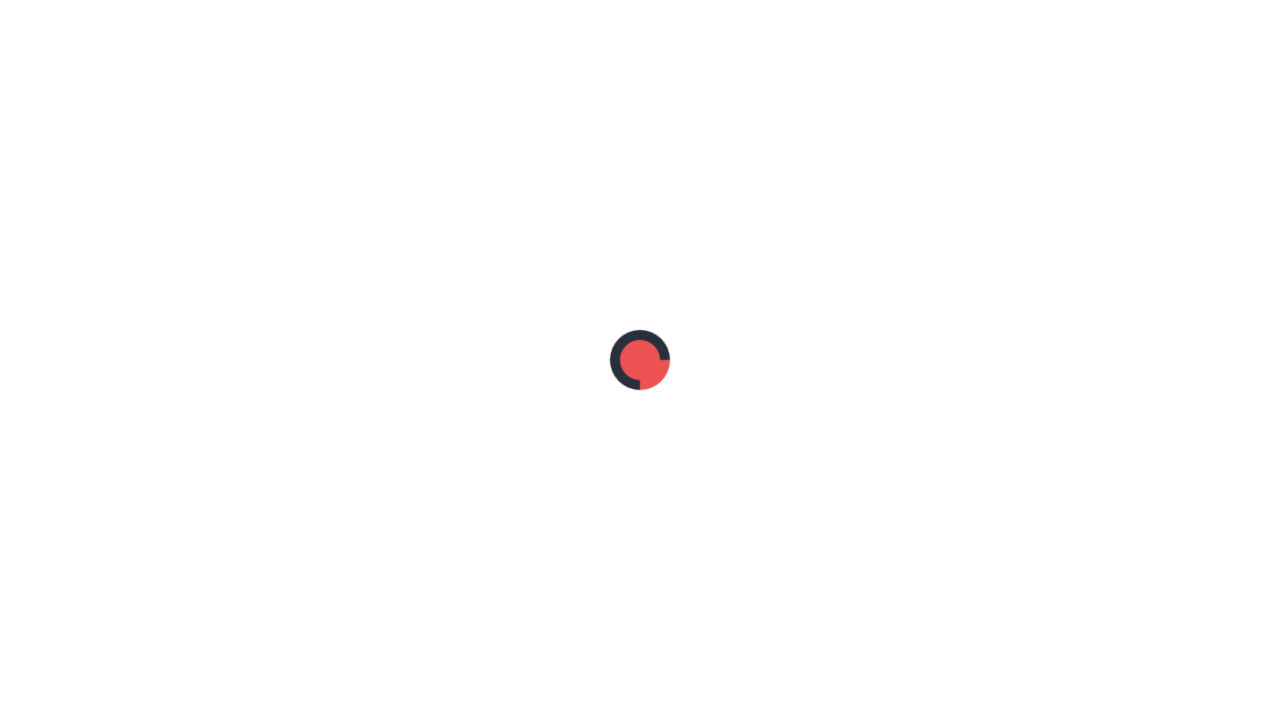

Waited for red element to appear in child window
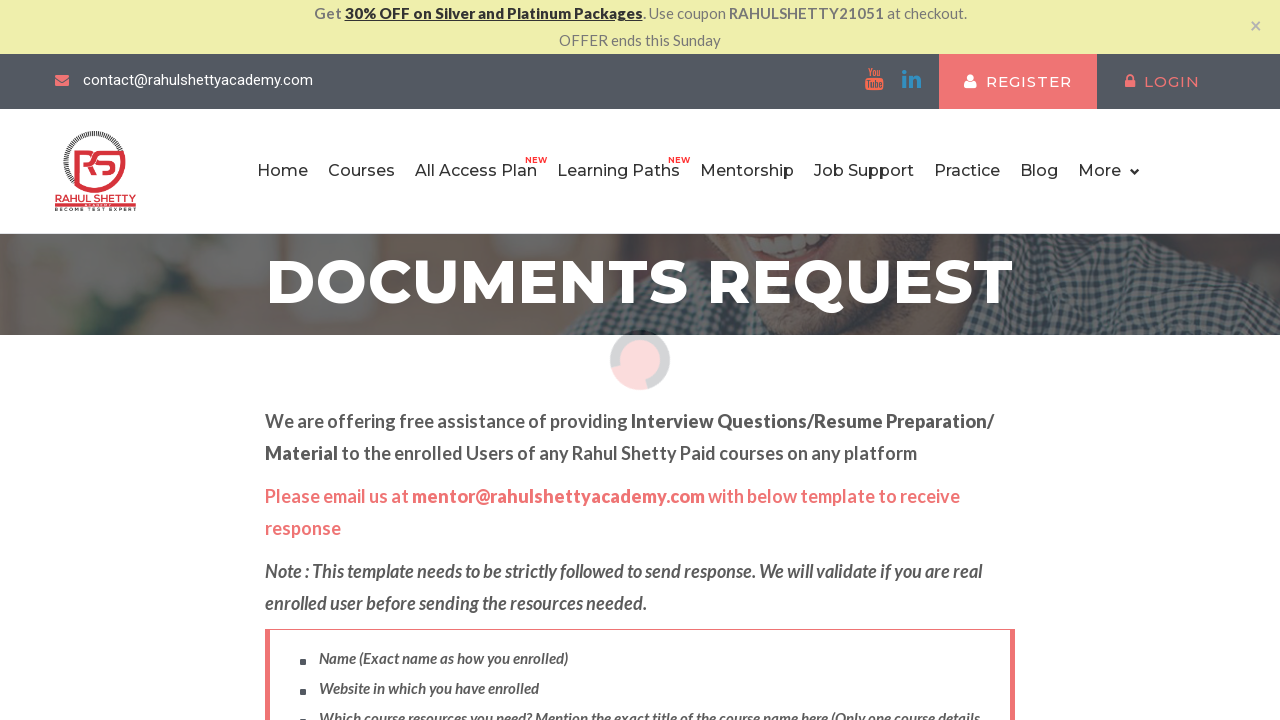

Extracted text from red element: 'Please email us at mentor@rahulshettyacademy.com with below template to receive response '
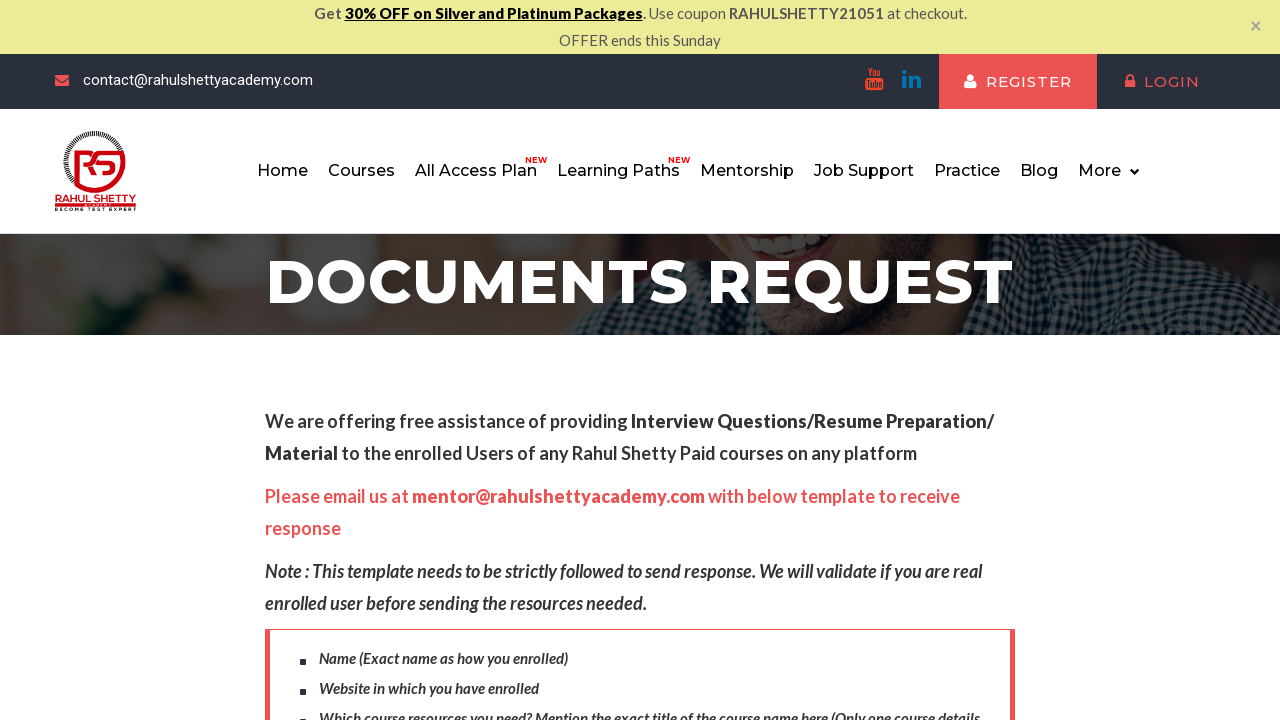

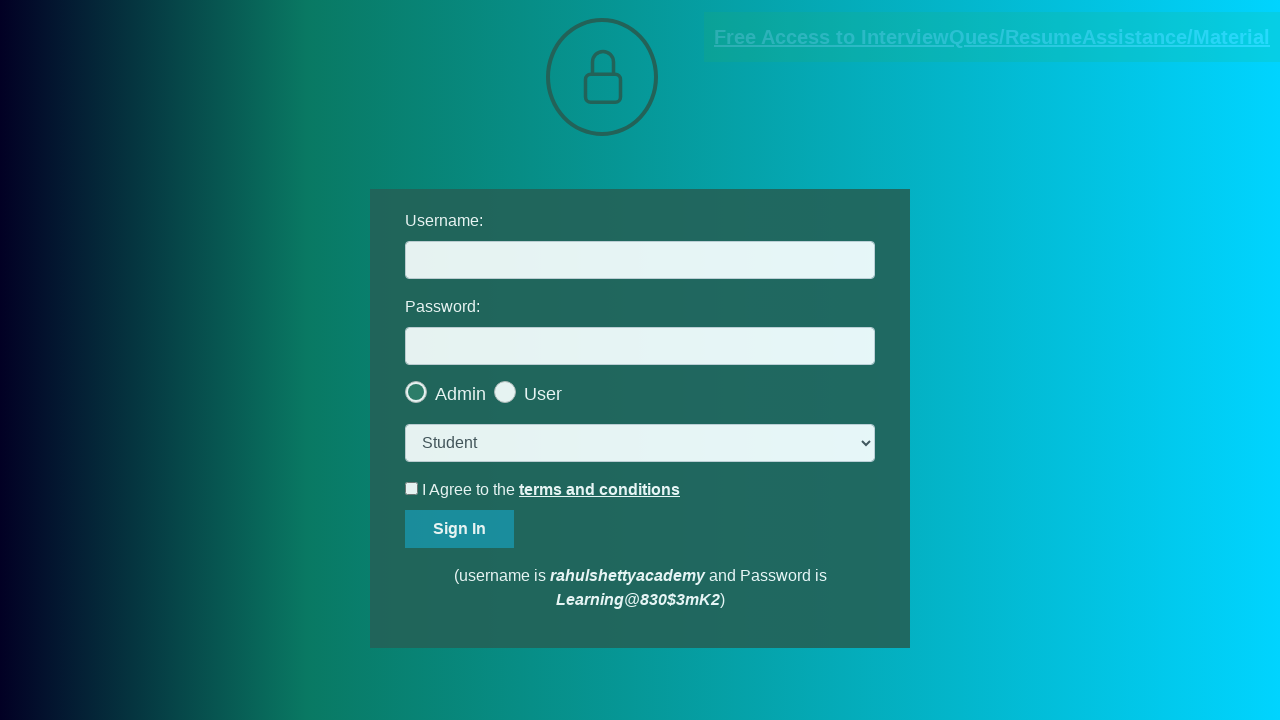